Navigates to a Vanguard ETF product page and locates the MER (expense ratio) information displayed on the page

Starting URL: https://www.vanguard.ca/en/product/etf/equity/9561/vanguard-ftse-canada-all-cap-index-etf

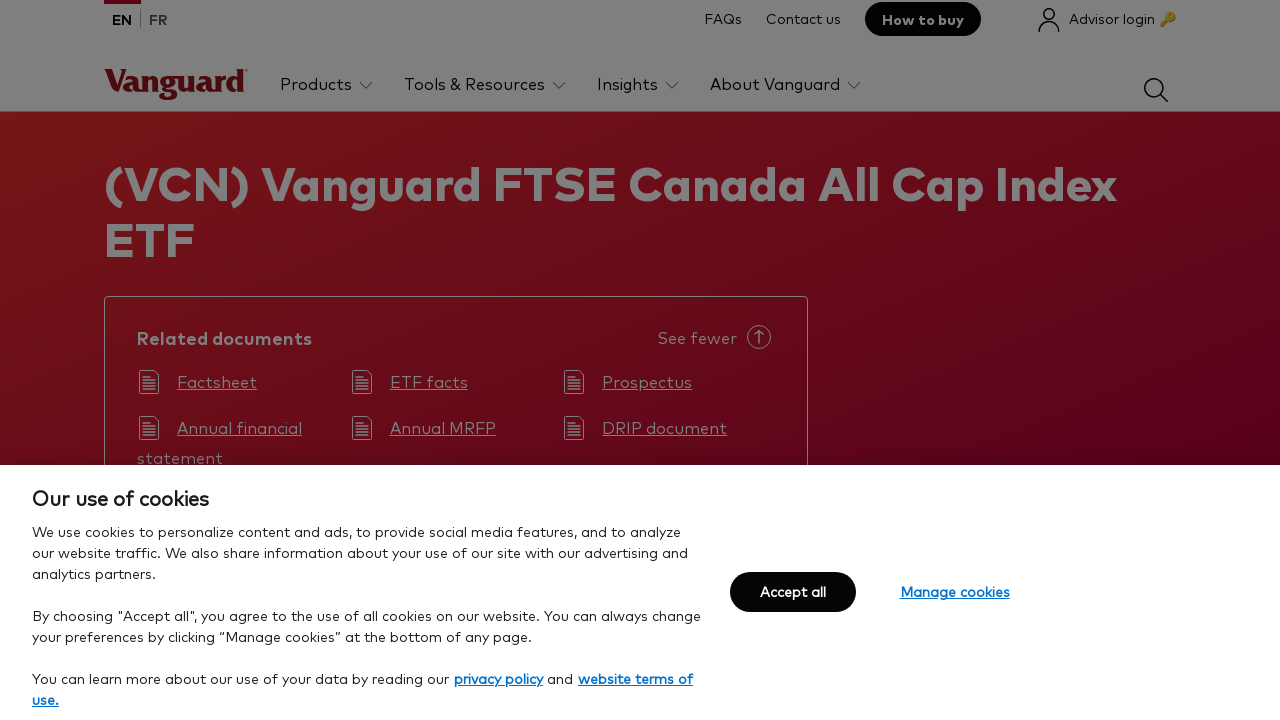

Navigated to Vanguard FTSE Canada All-Cap Index ETF product page
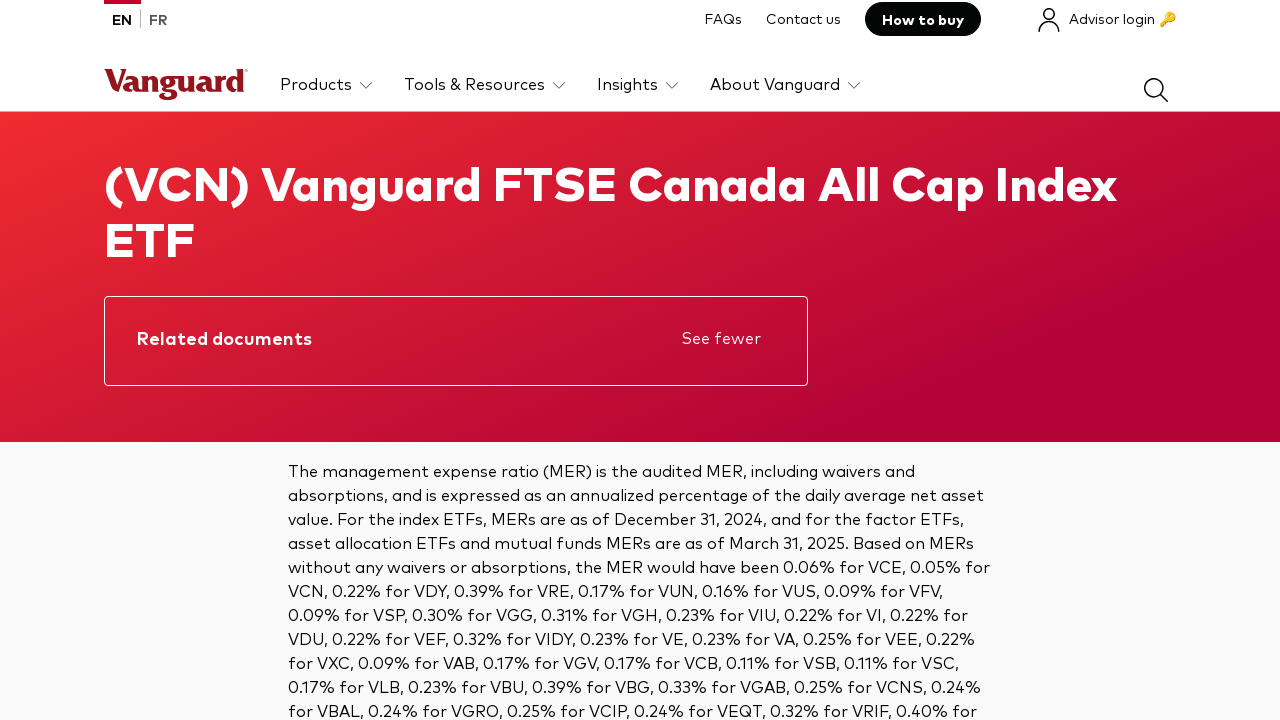

Located MER (expense ratio) element on the page
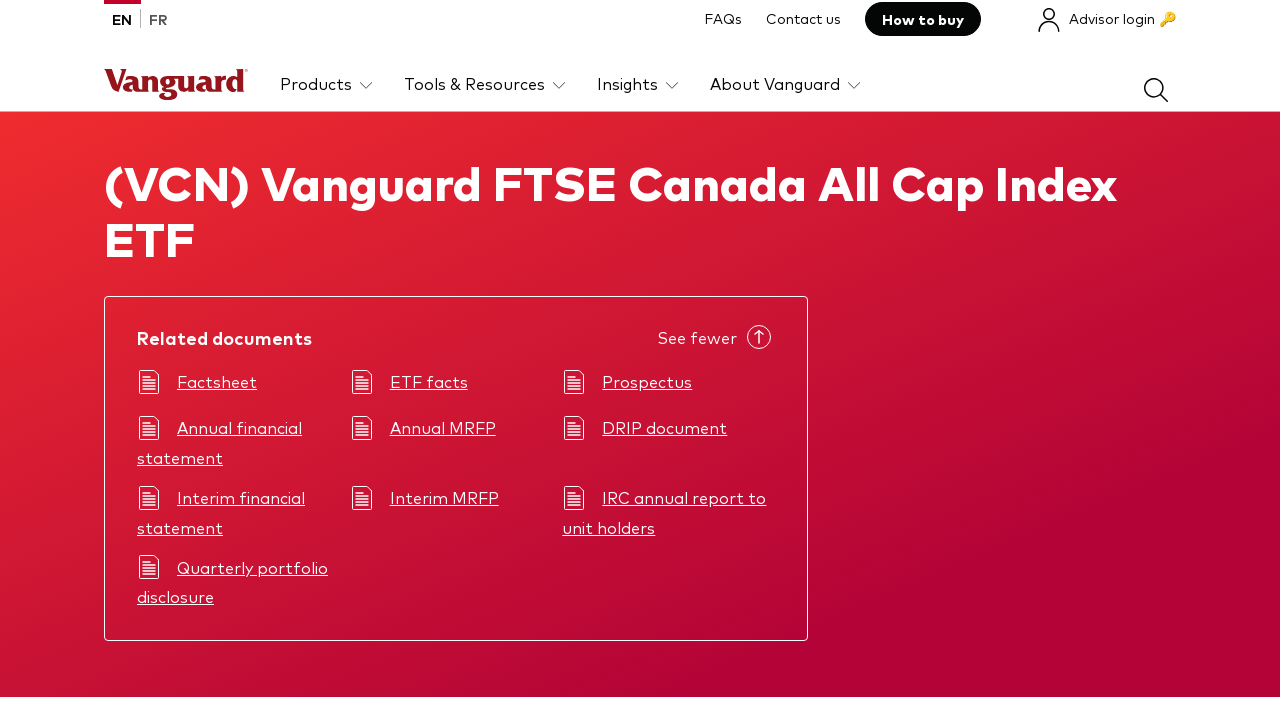

Retrieved MER value: 0.06%
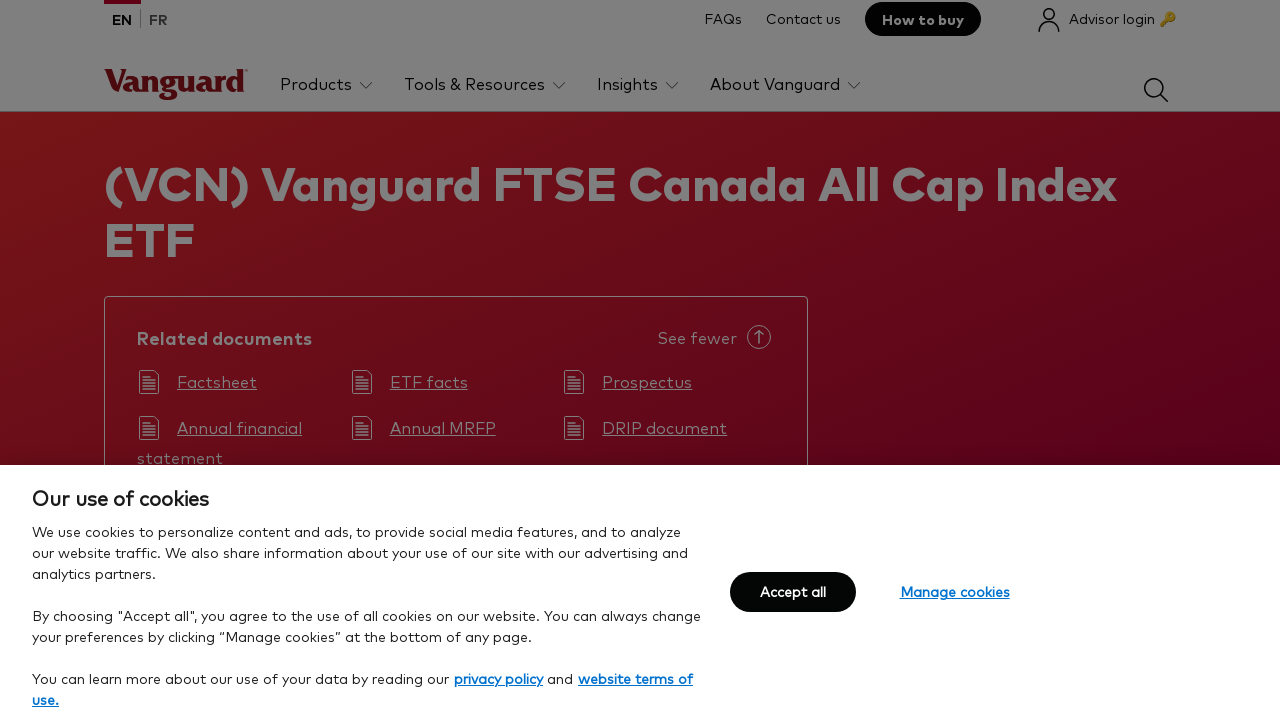

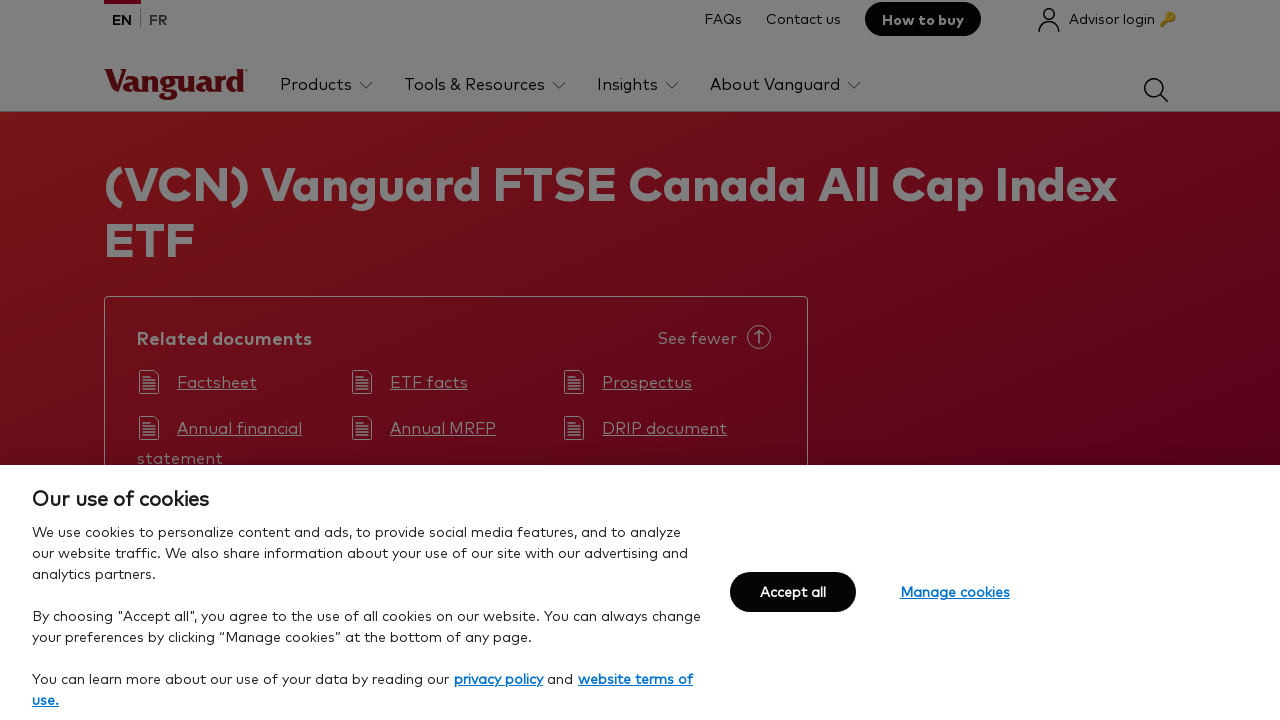